Tests input box functionality by verifying visibility, editability, and filling text into a name field

Starting URL: https://testautomationpractice.blogspot.com/

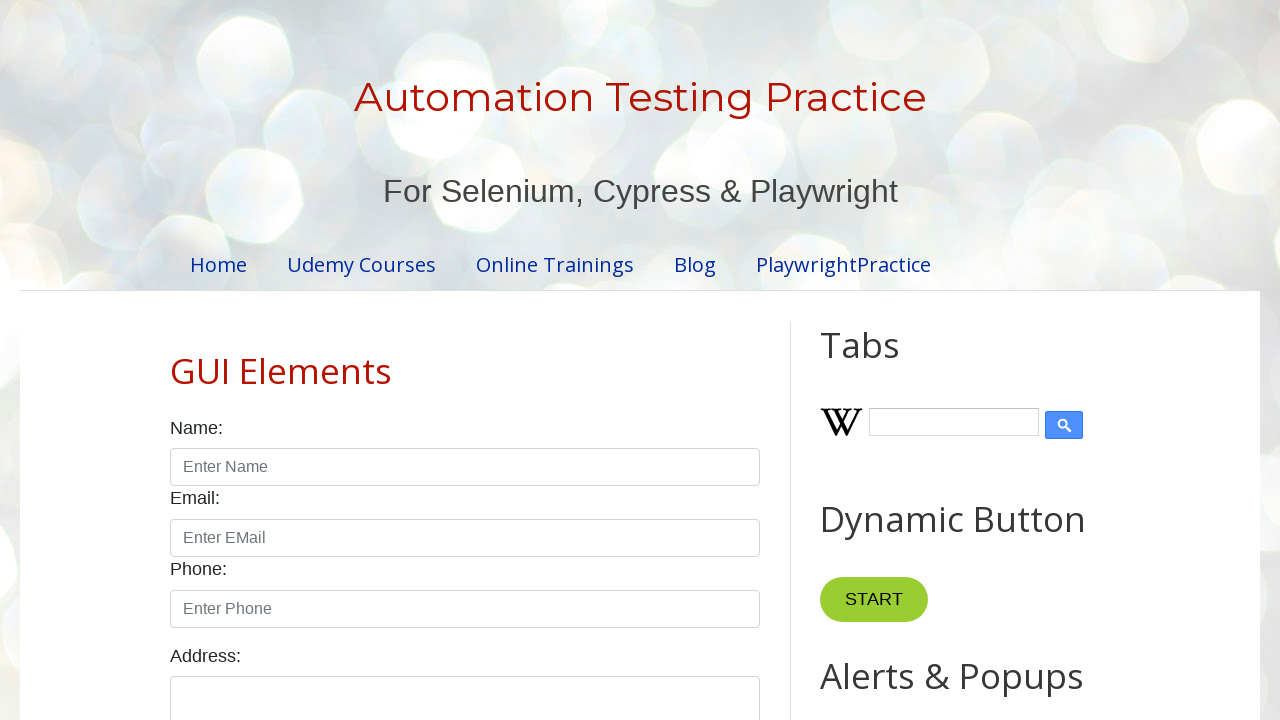

Waited for name input field to be visible on the page
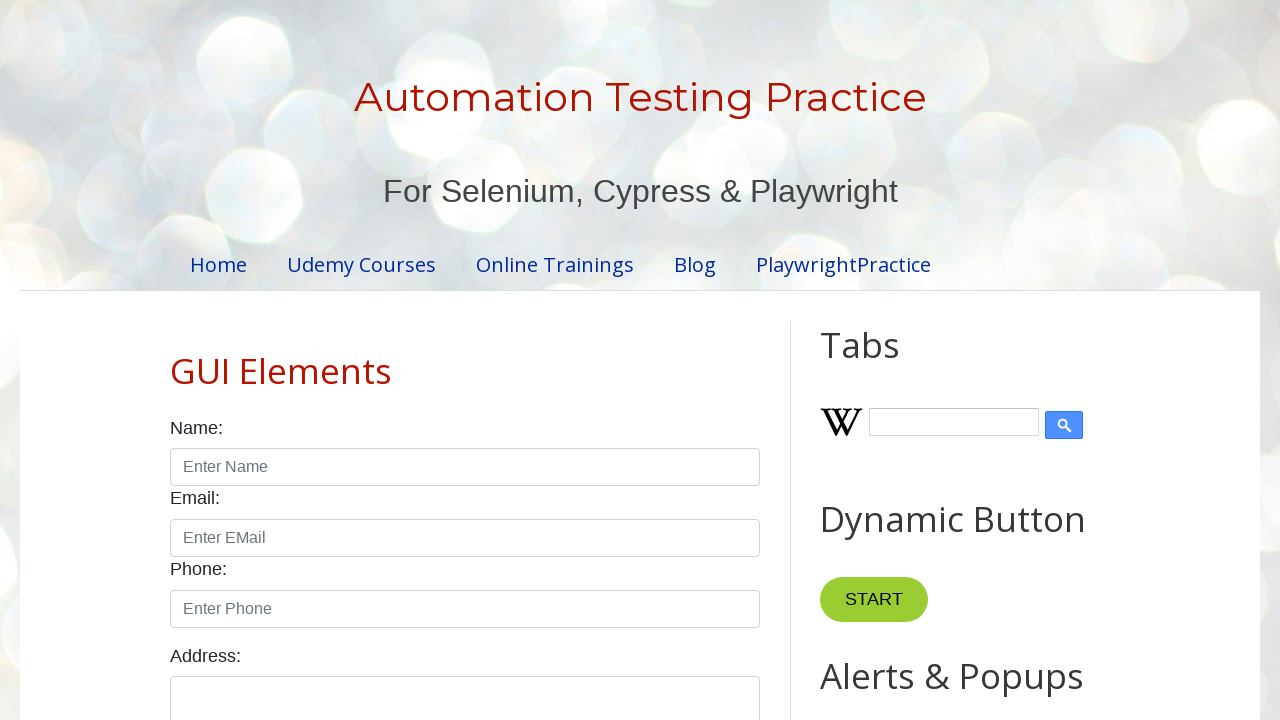

Filled name input field with 'Automation' on xpath=//input[@id='name']
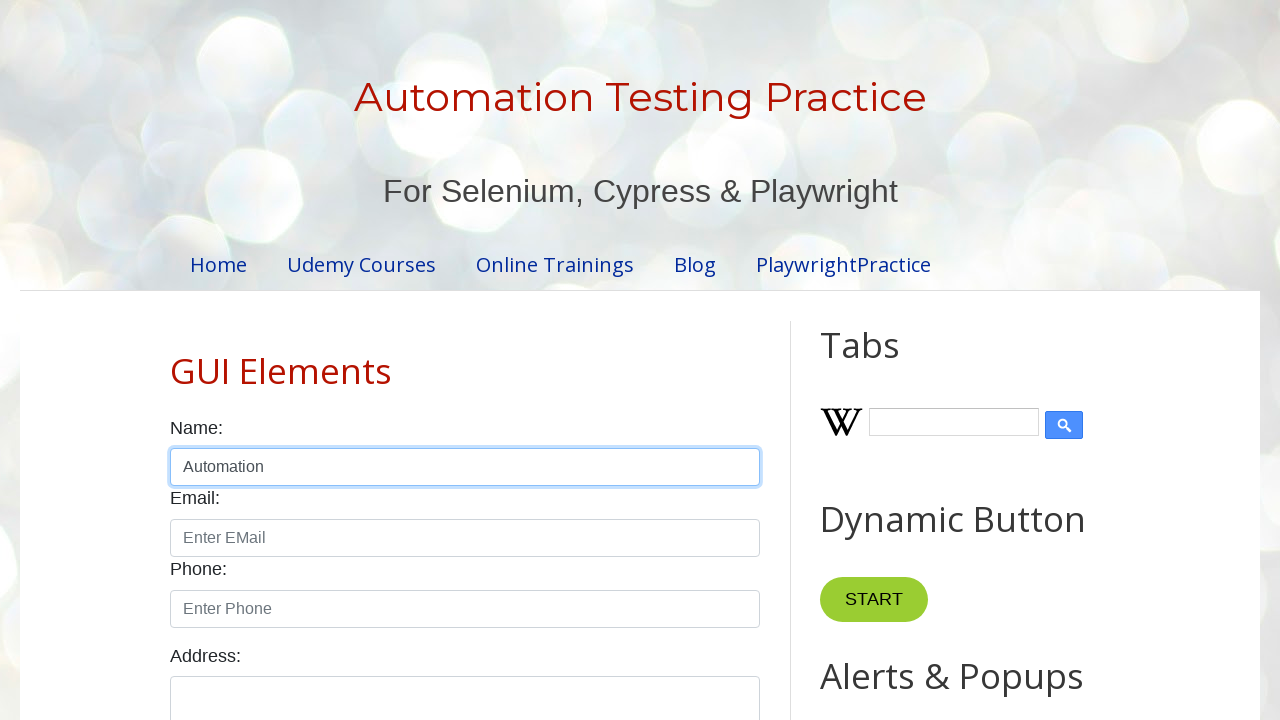

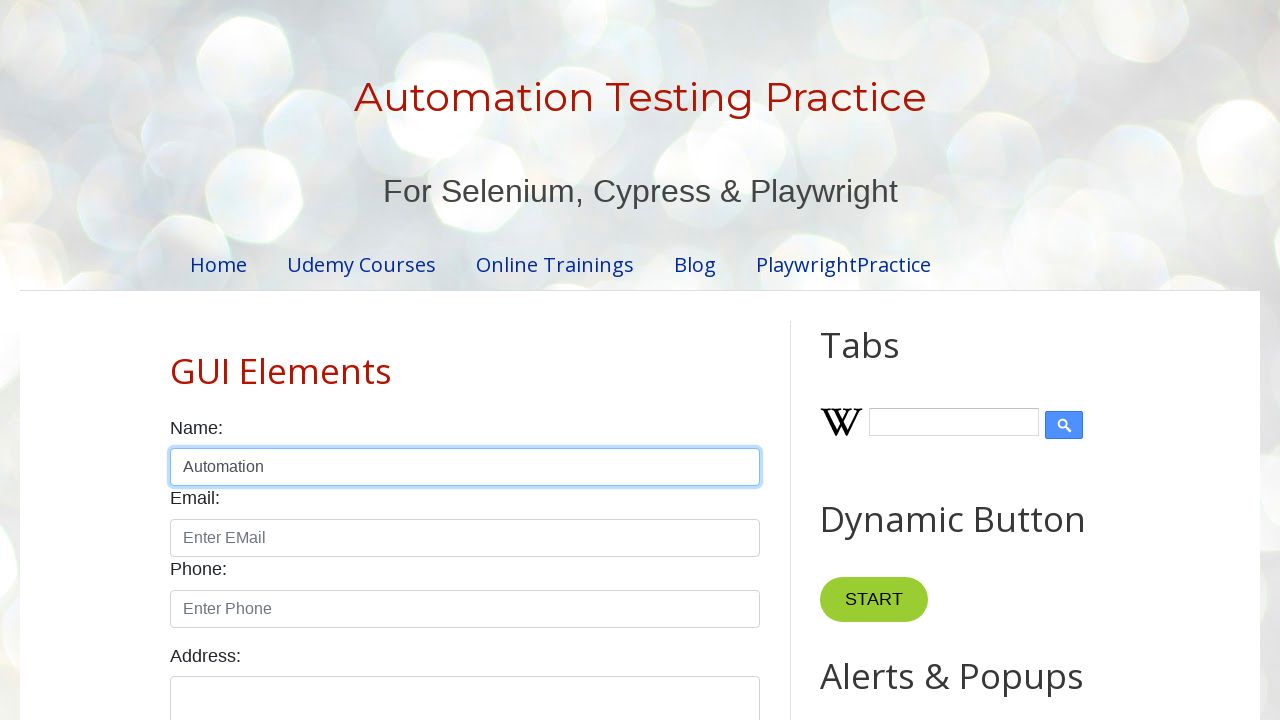